Navigates to the Challenging DOM page and clicks the Edit button for a specific row in the table.

Starting URL: https://the-internet.herokuapp.com/challenging_dom

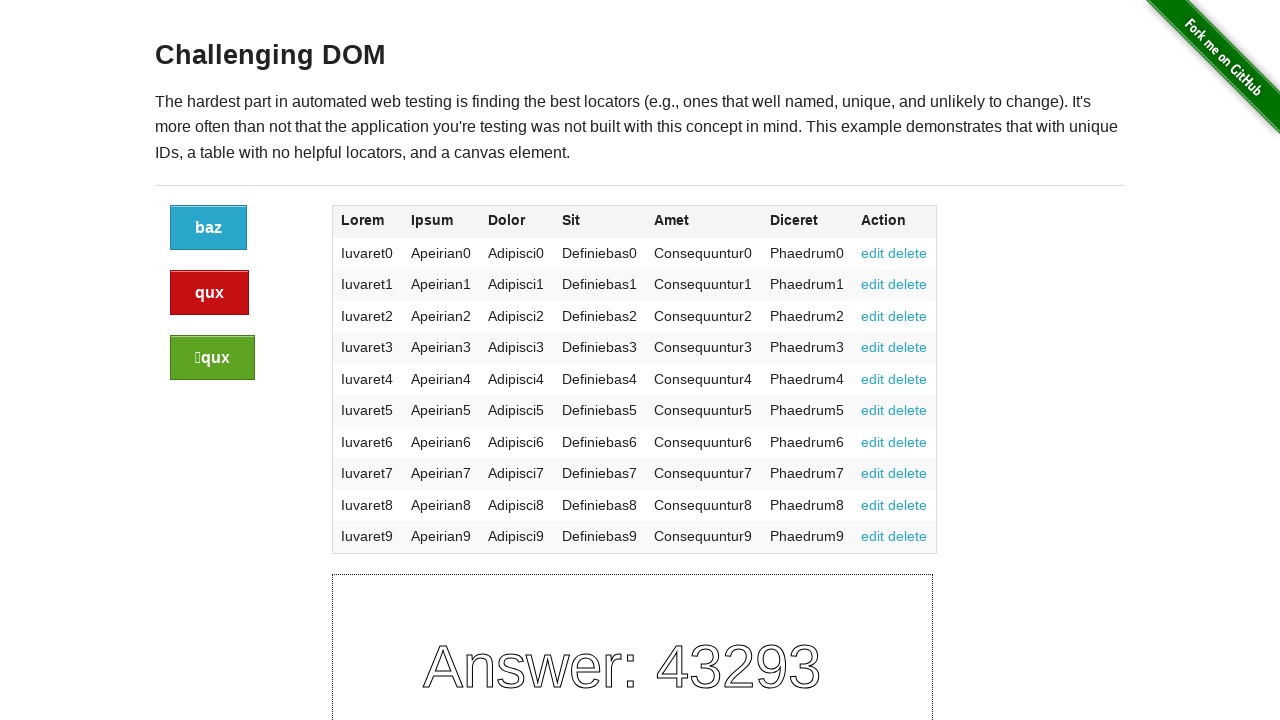

Waited for table rows to load on Challenging DOM page
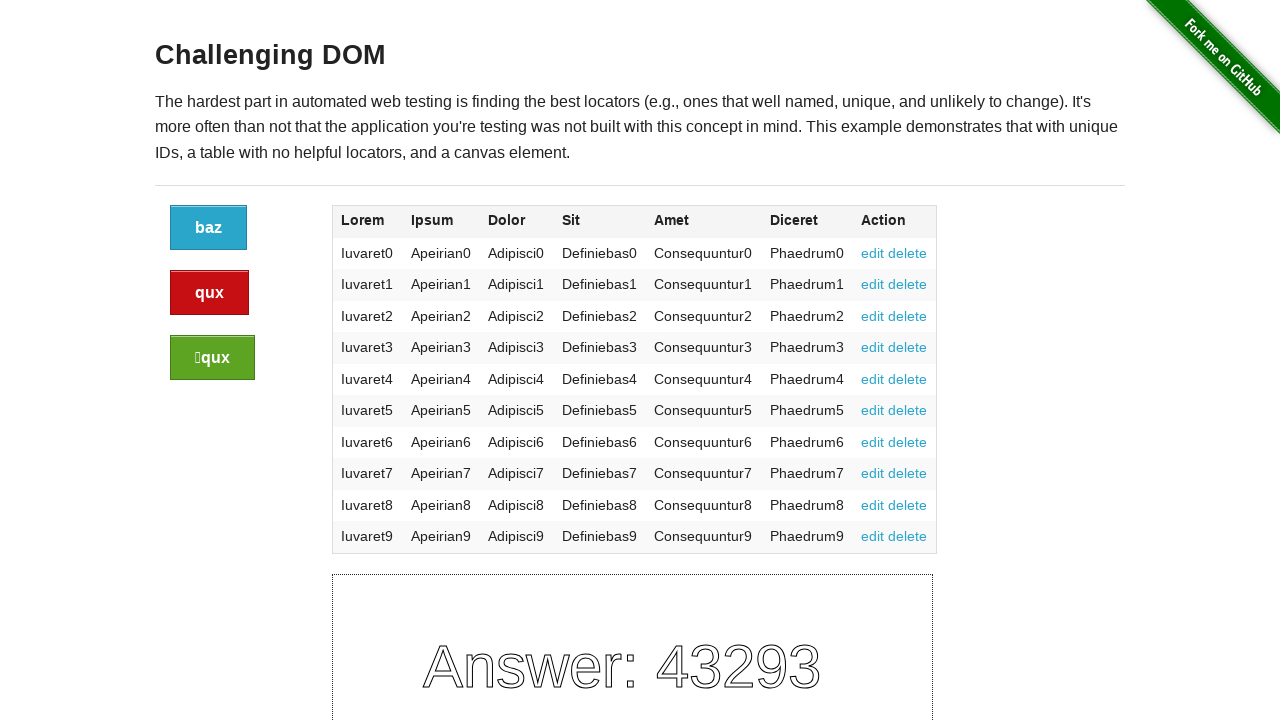

Located Edit button for row 2
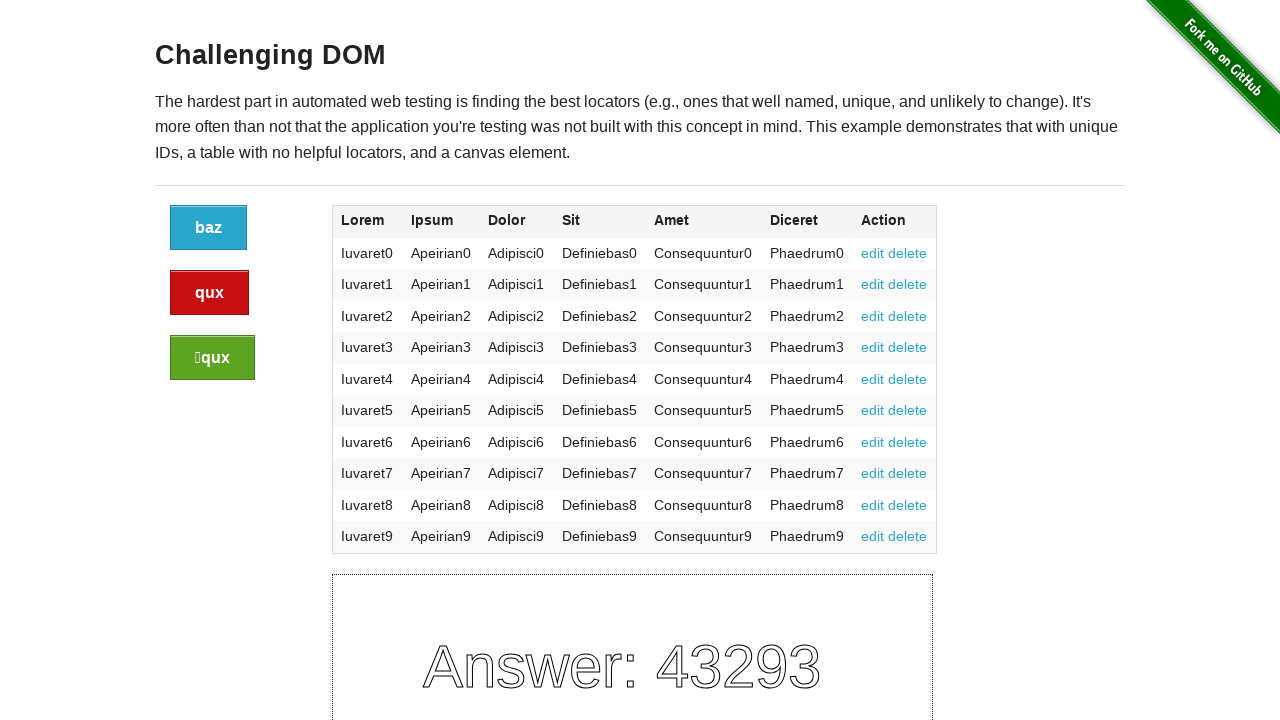

Clicked Edit button for row 2 at (873, 284) on //table/tbody/tr[2]/td[7]/a[1]
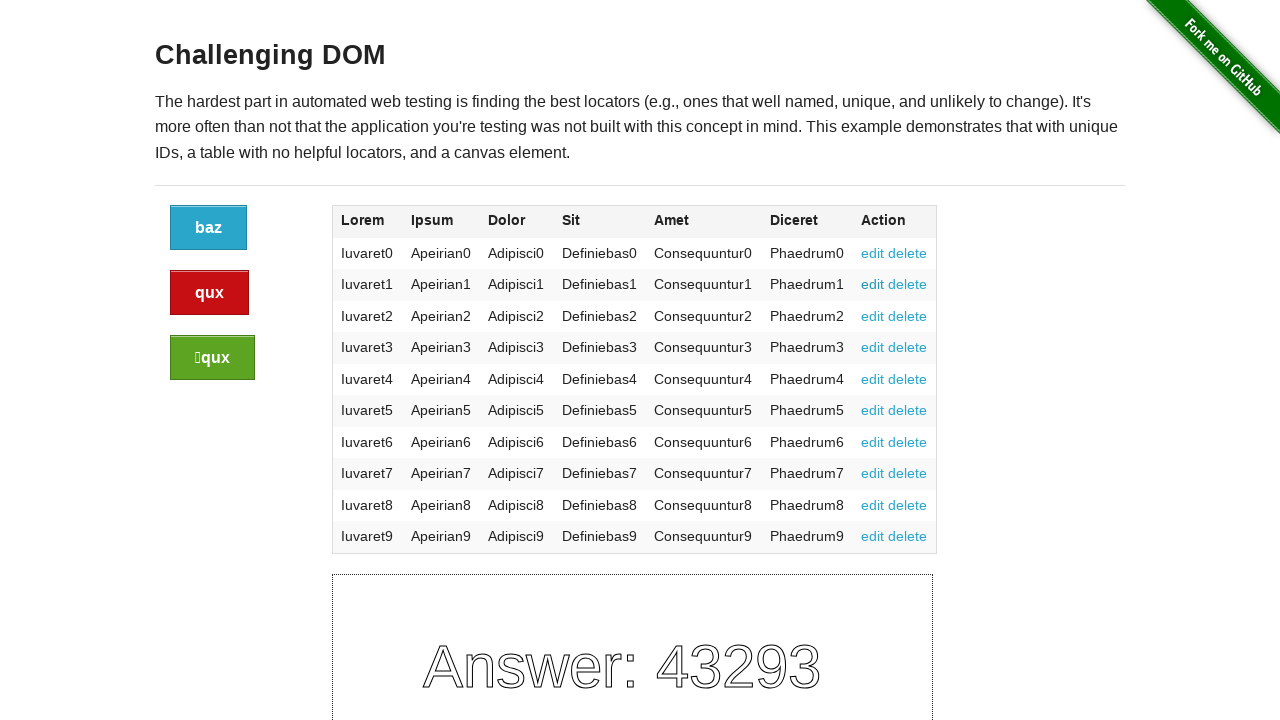

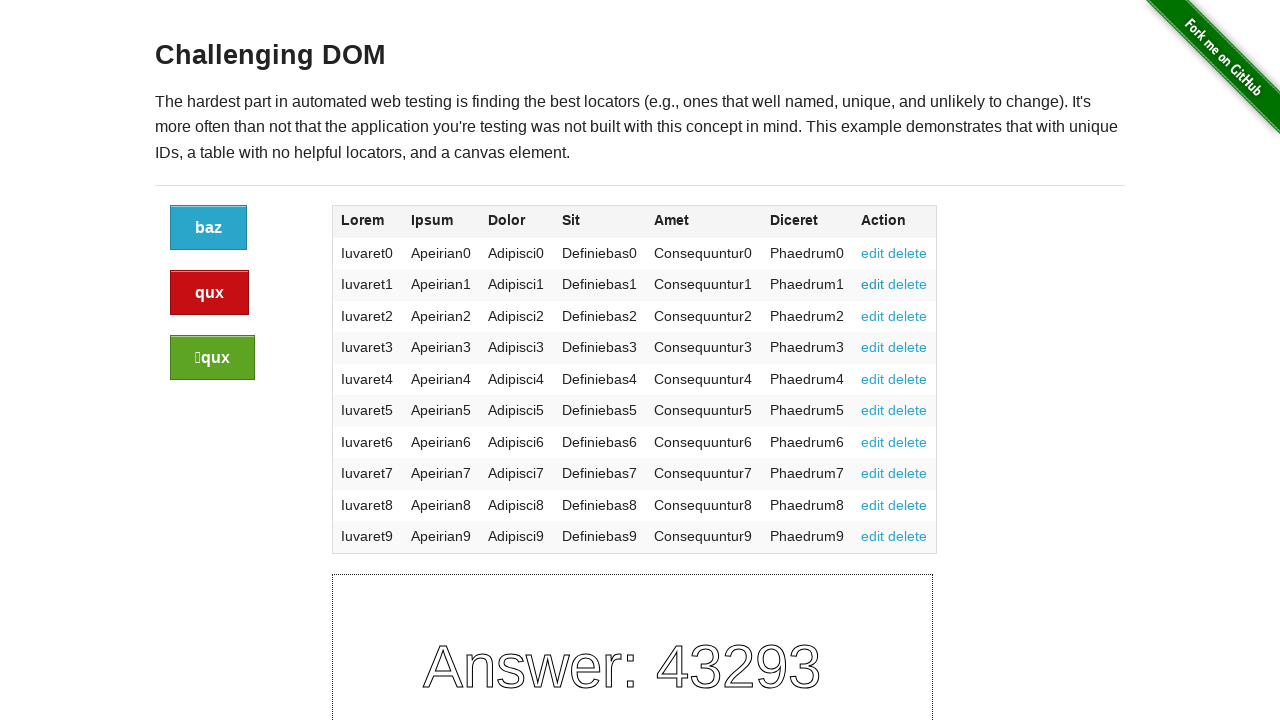